Tests the Browser Windows functionality on DemoQA by navigating to the Alerts, Frame & Windows section, clicking Browser Windows, and interacting with new tab and new window buttons.

Starting URL: https://demoqa.com/

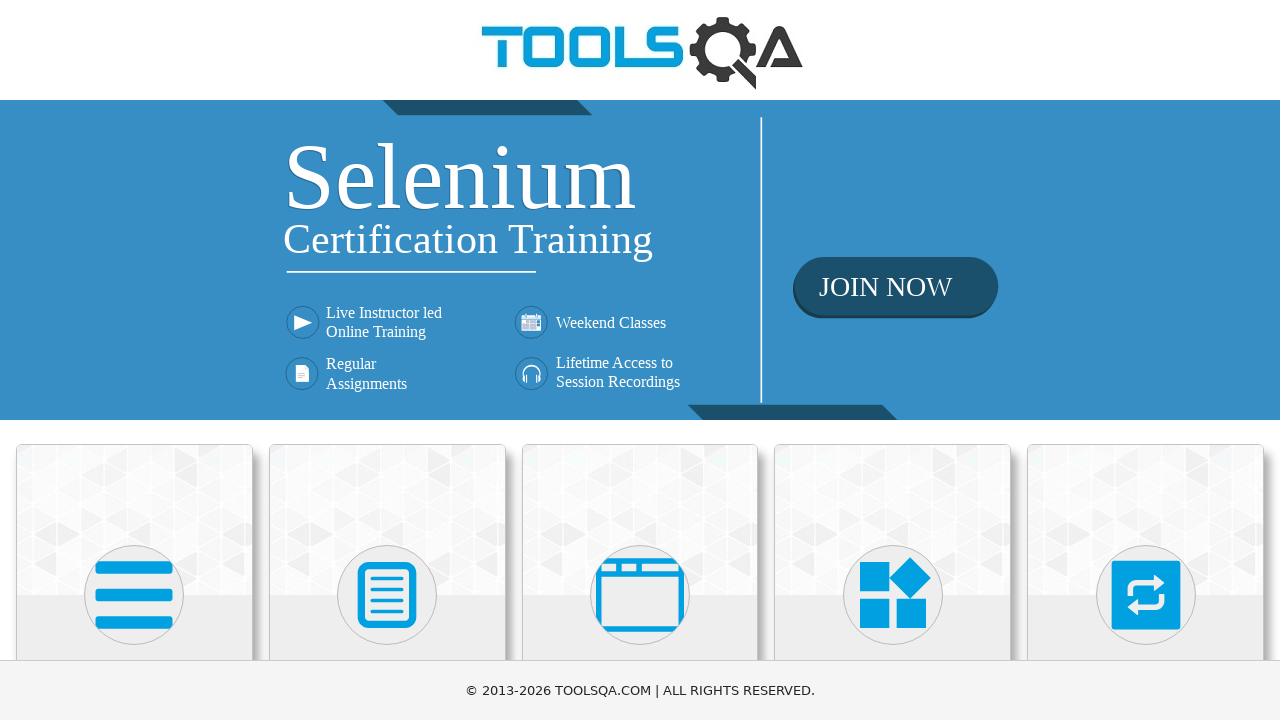

Clicked on 'Alerts, Frame & Windows' card/menu item at (640, 360) on text=Alerts, Frame & Windows
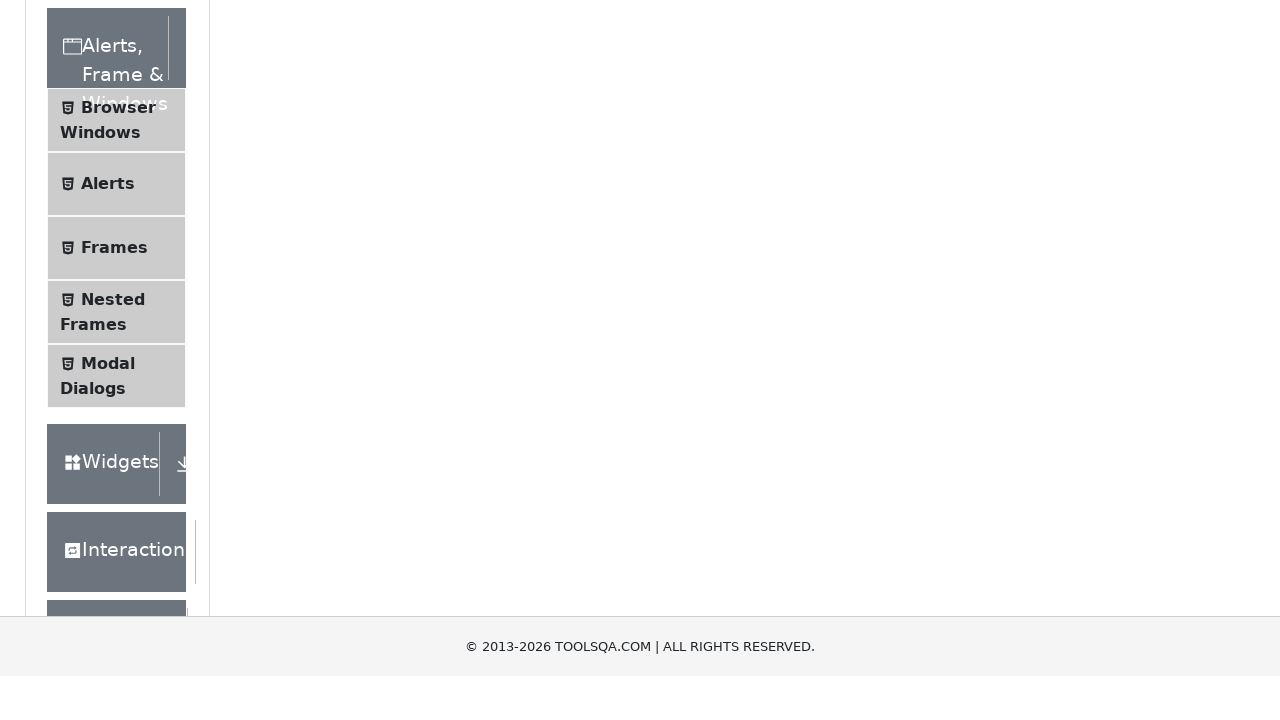

Clicked on 'Browser Windows' submenu at (118, 424) on text=Browser Windows
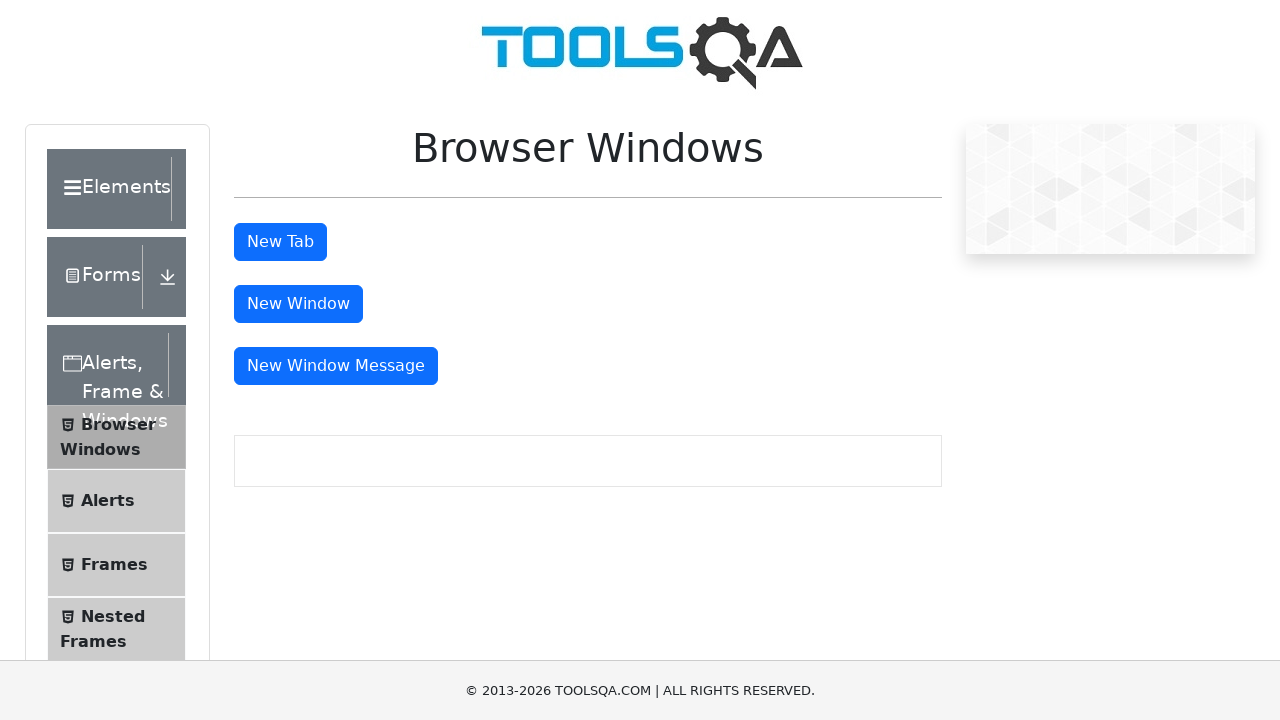

Clicked on 'New Tab' button at (280, 242) on #tabButton
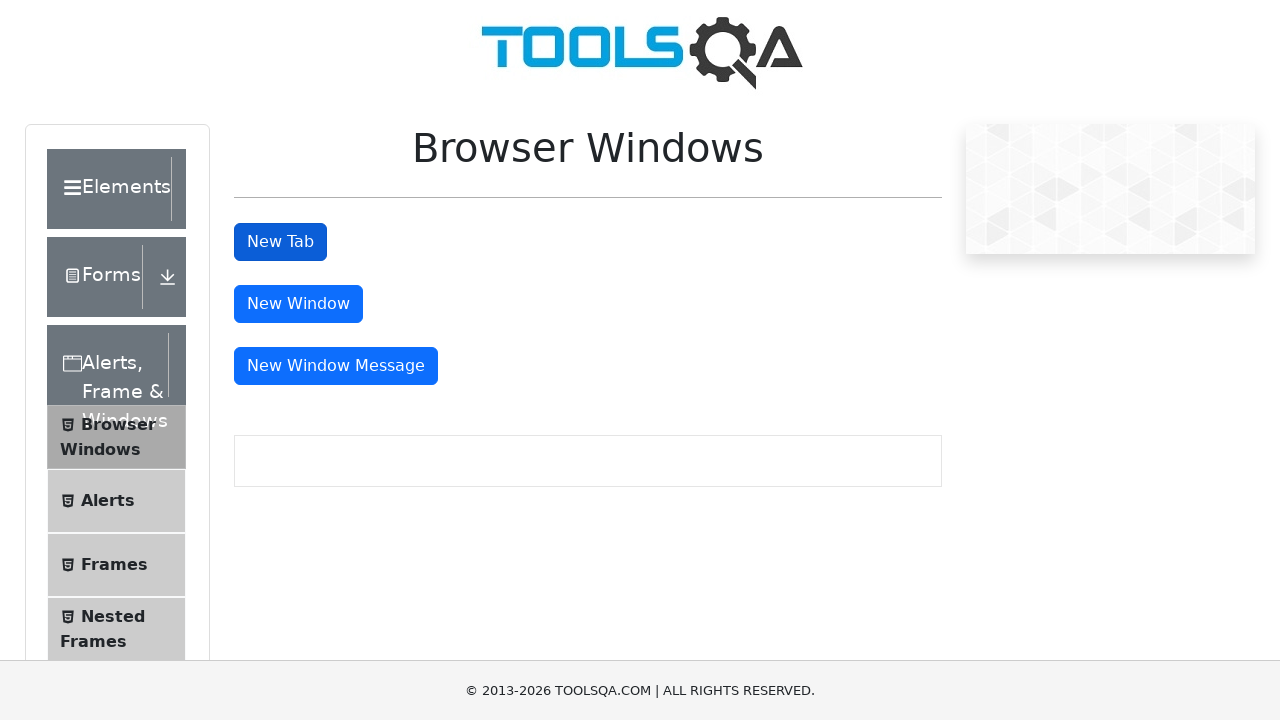

Waited for new tab to load (1000ms)
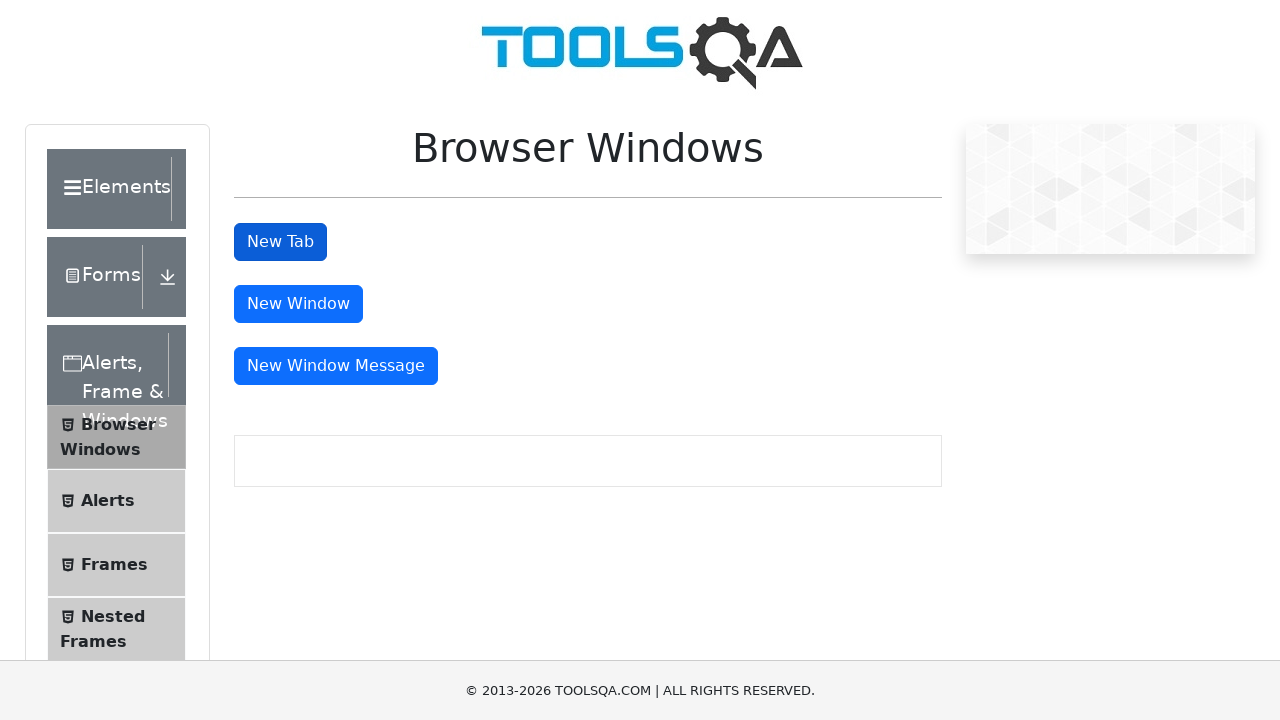

Clicked on 'New Window' button at (298, 304) on #windowButton
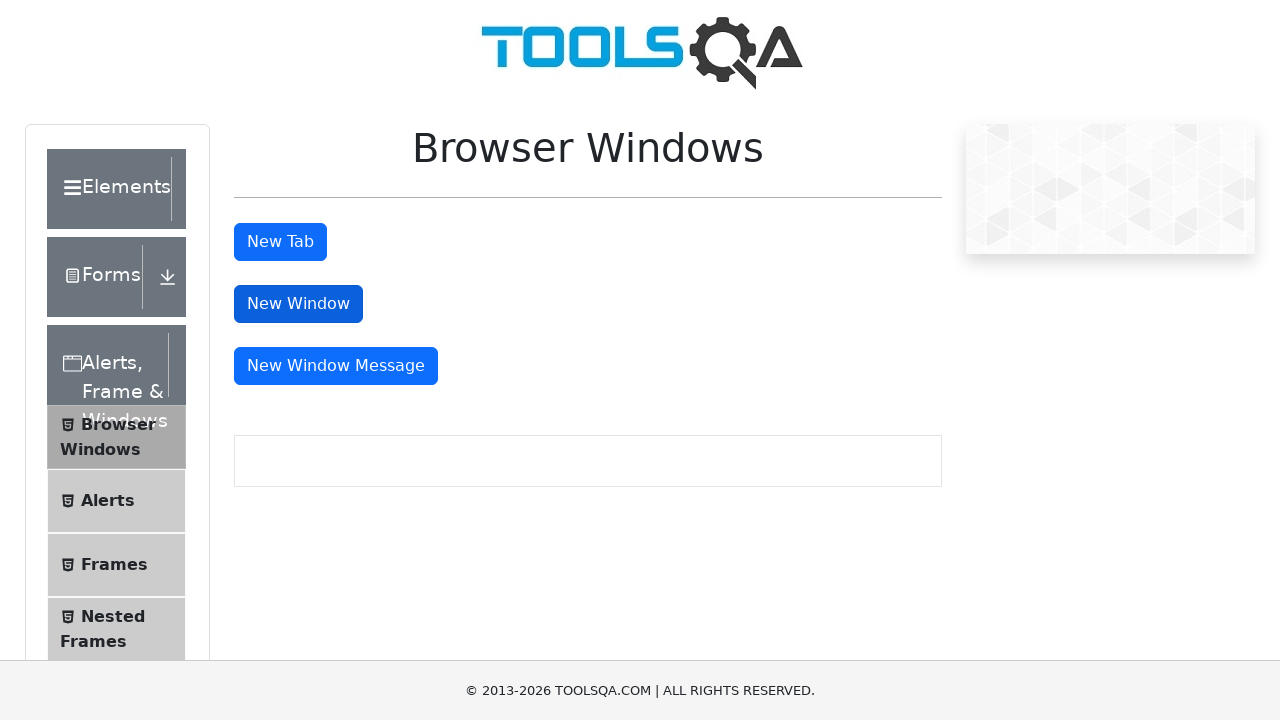

Waited for new window to load (1000ms)
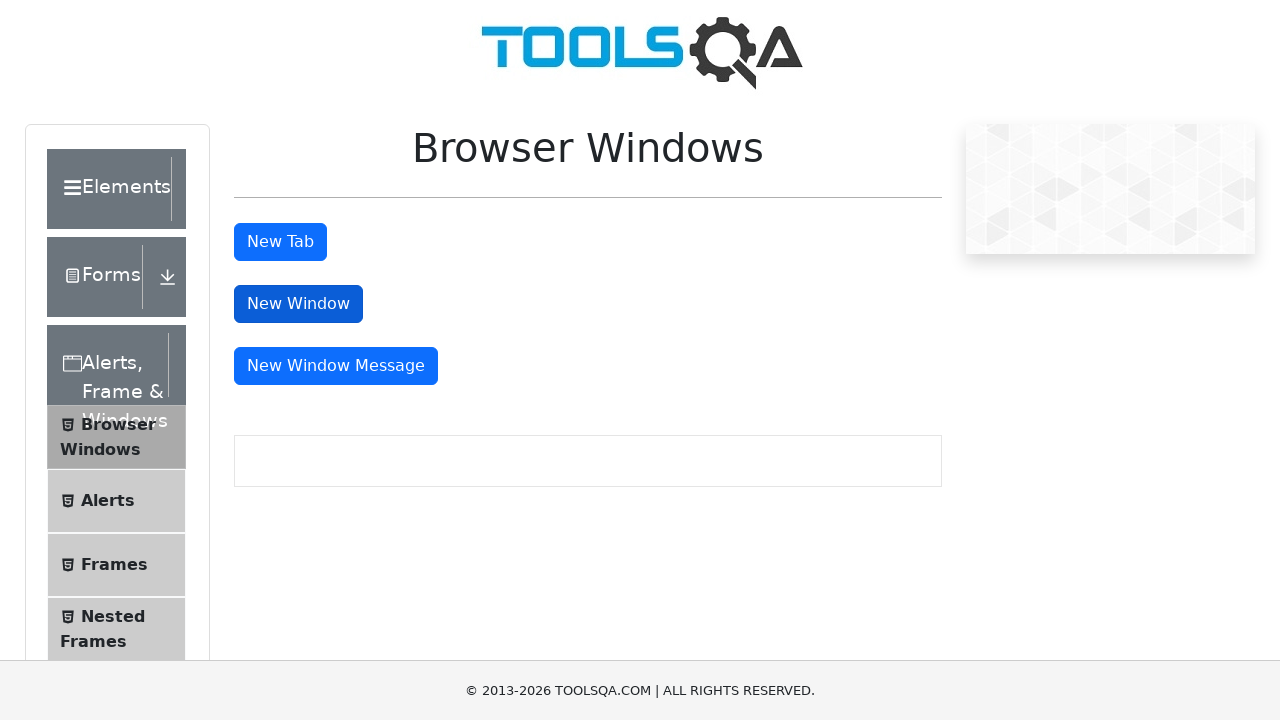

Clicked on 'New Window Message' button at (336, 366) on #messageWindowButton
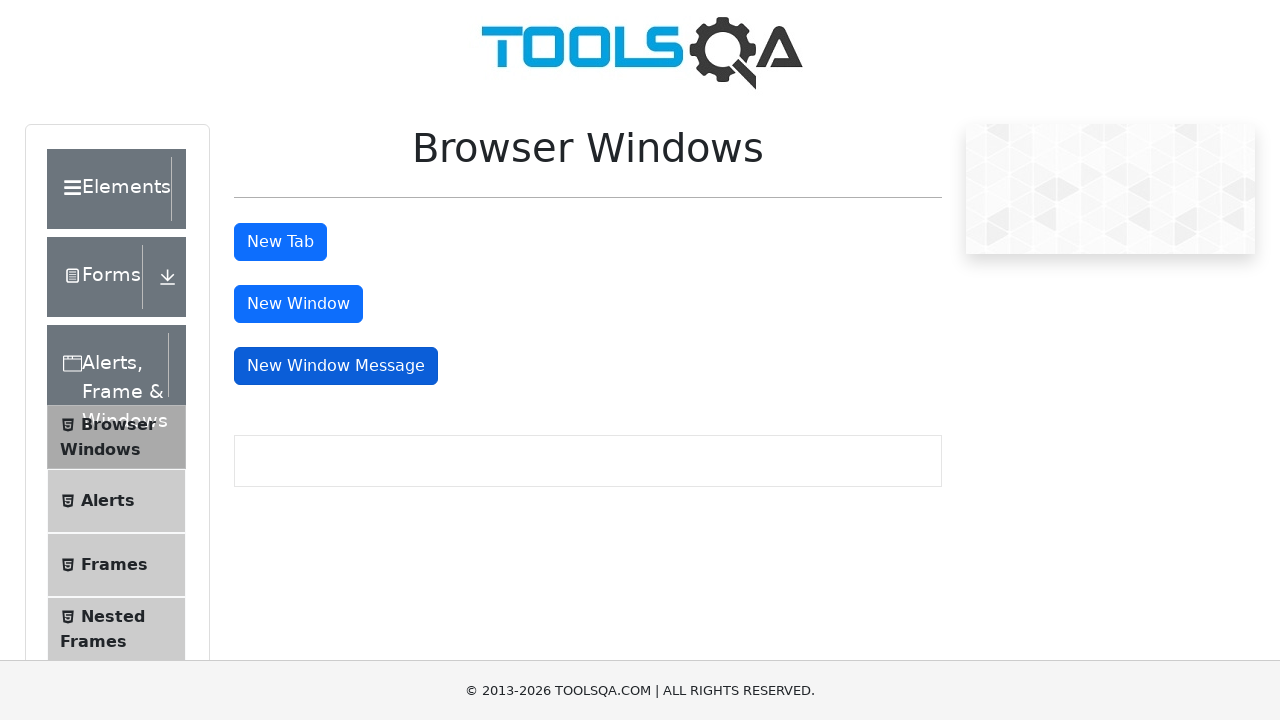

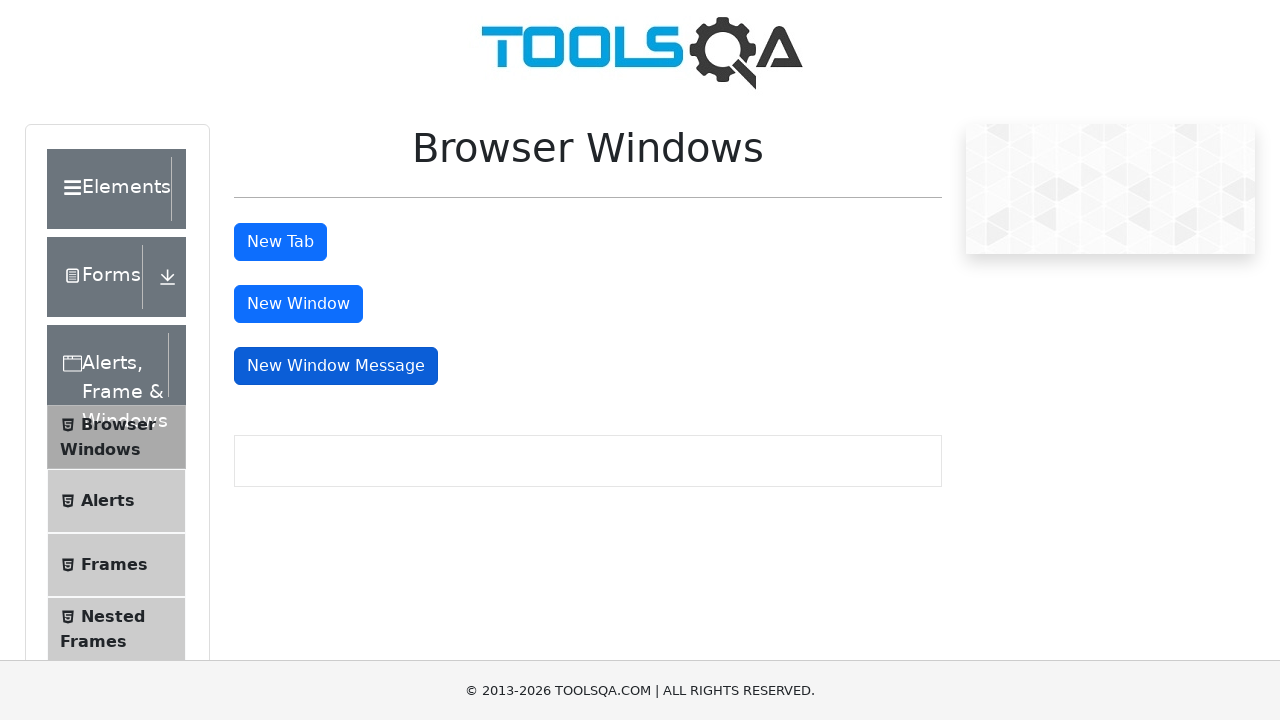